Tests dropdown selection using Selenium's Select helper class to choose an option by visible text and verifies the selection.

Starting URL: https://the-internet.herokuapp.com/dropdown

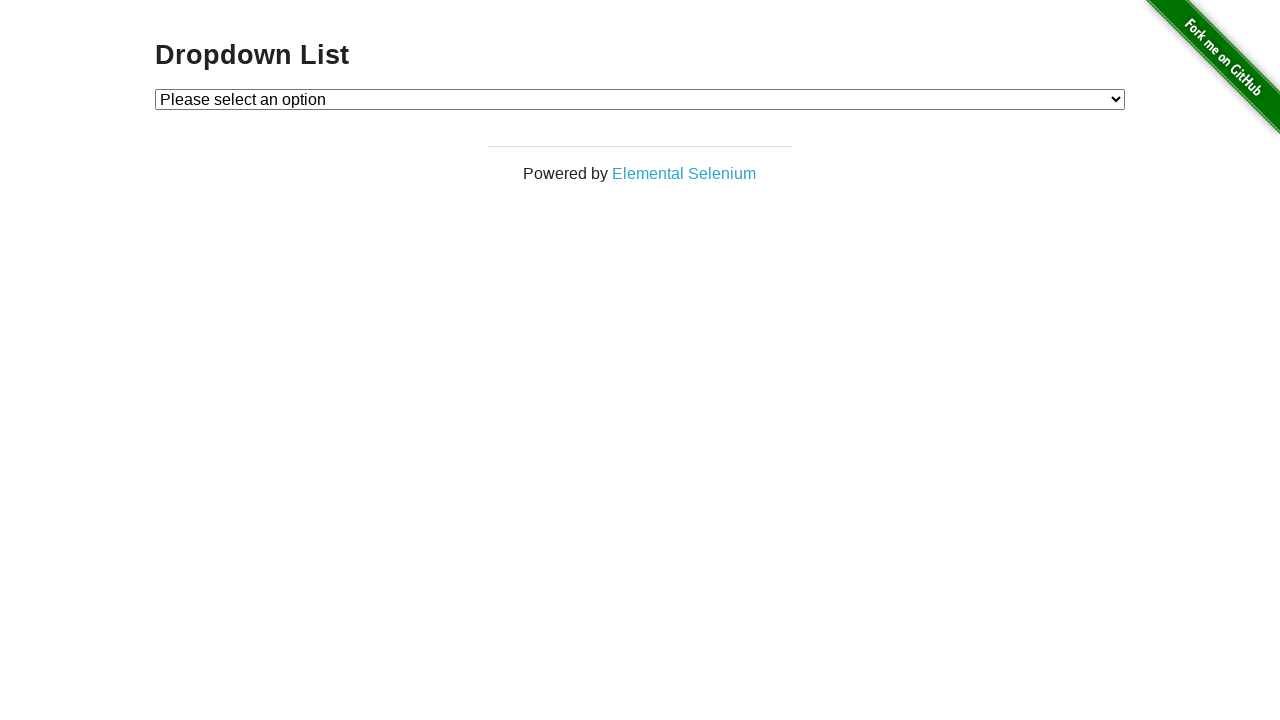

Selected 'Option 1' from dropdown using visible text on #dropdown
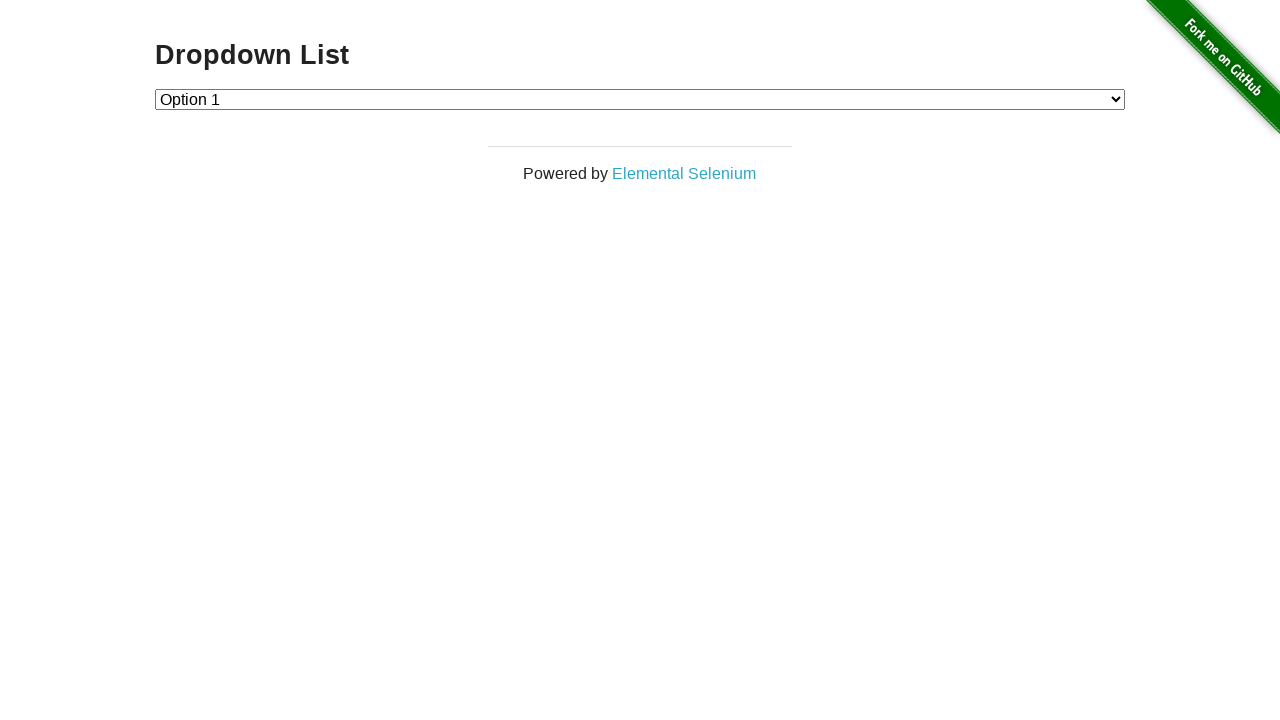

Retrieved selected option text from dropdown
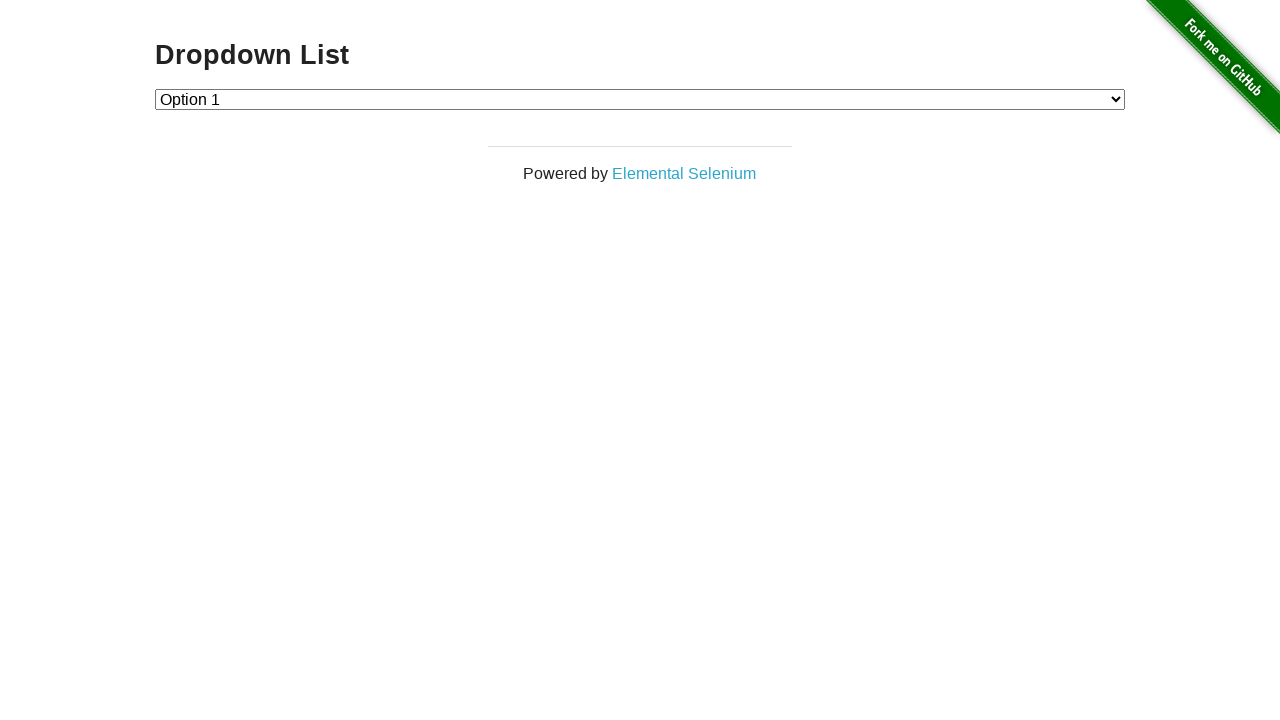

Verified that 'Option 1' is correctly selected in dropdown
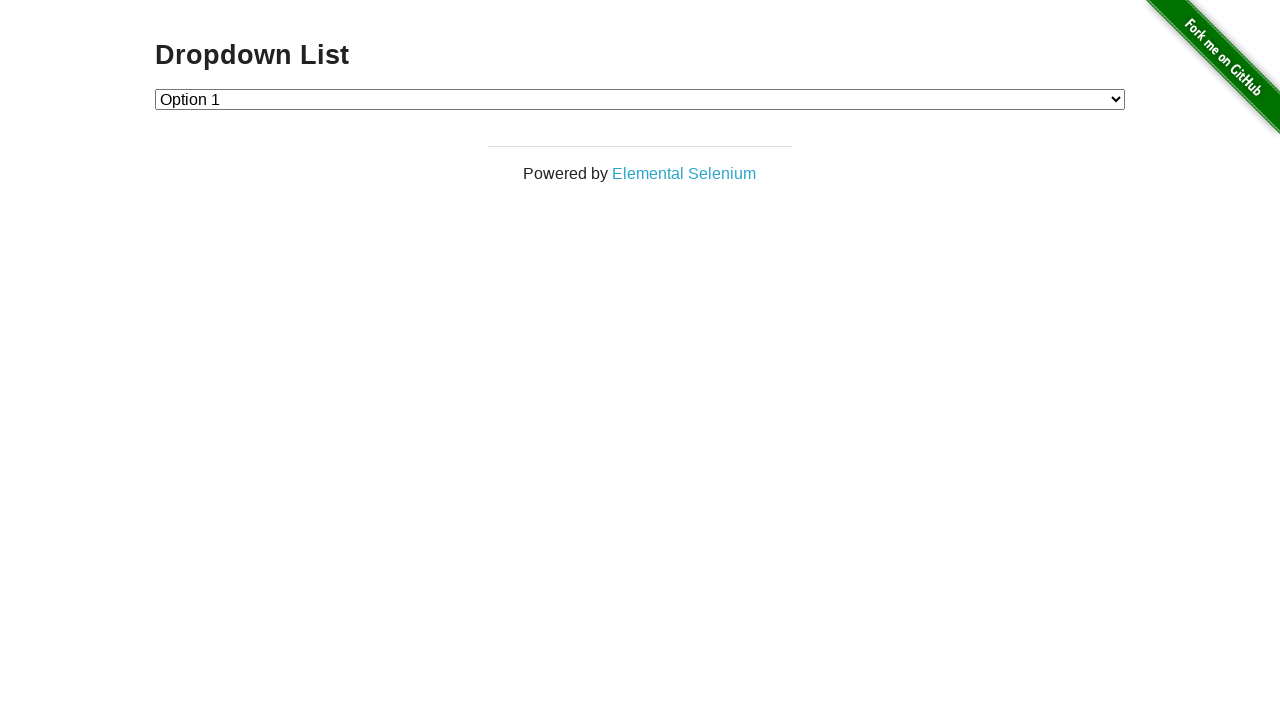

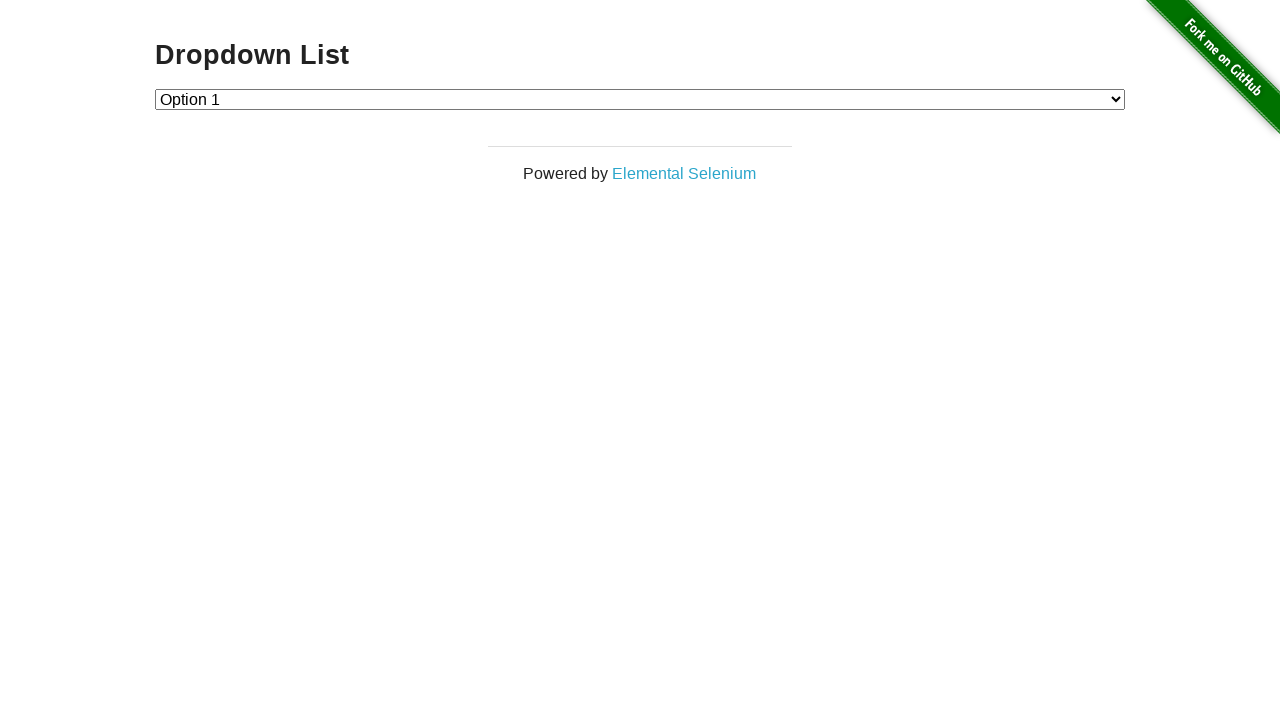